Navigates to GeeksforGeeks courses page, attempts to hide a dynamic element, and captures a screenshot

Starting URL: https://www.geeksforgeeks.org/myCourses

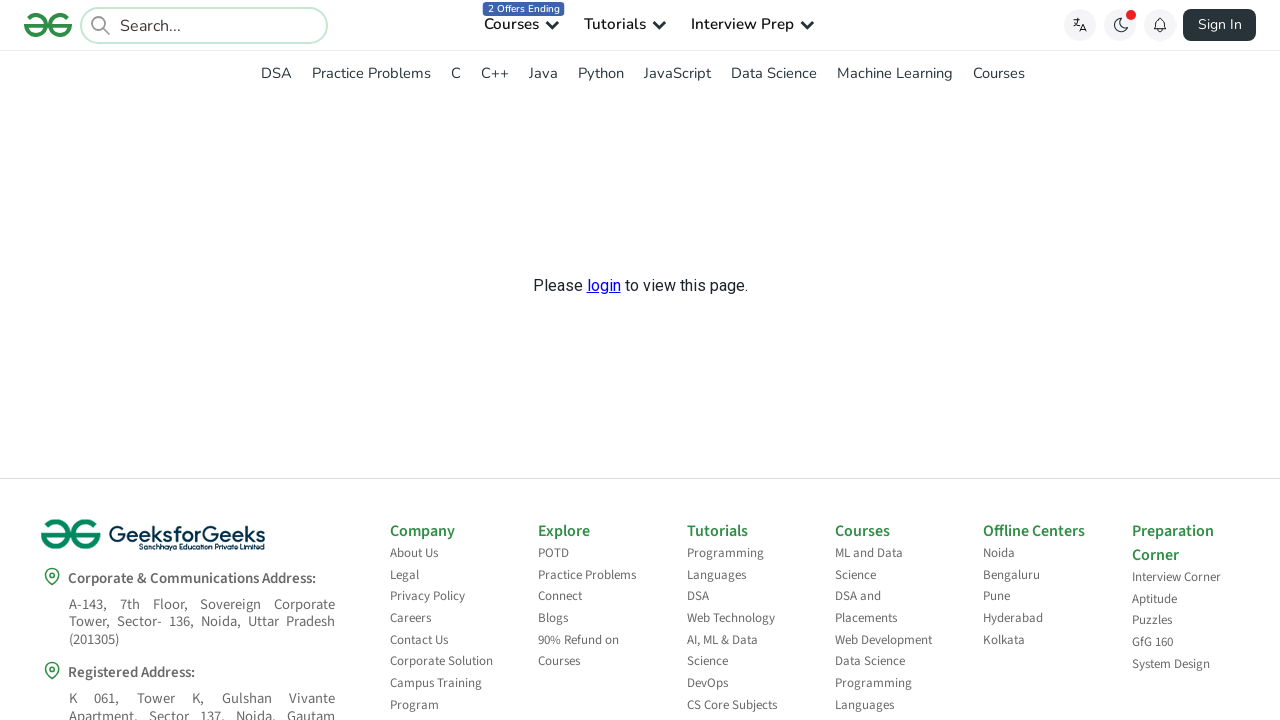

Waited 2 seconds for page to load
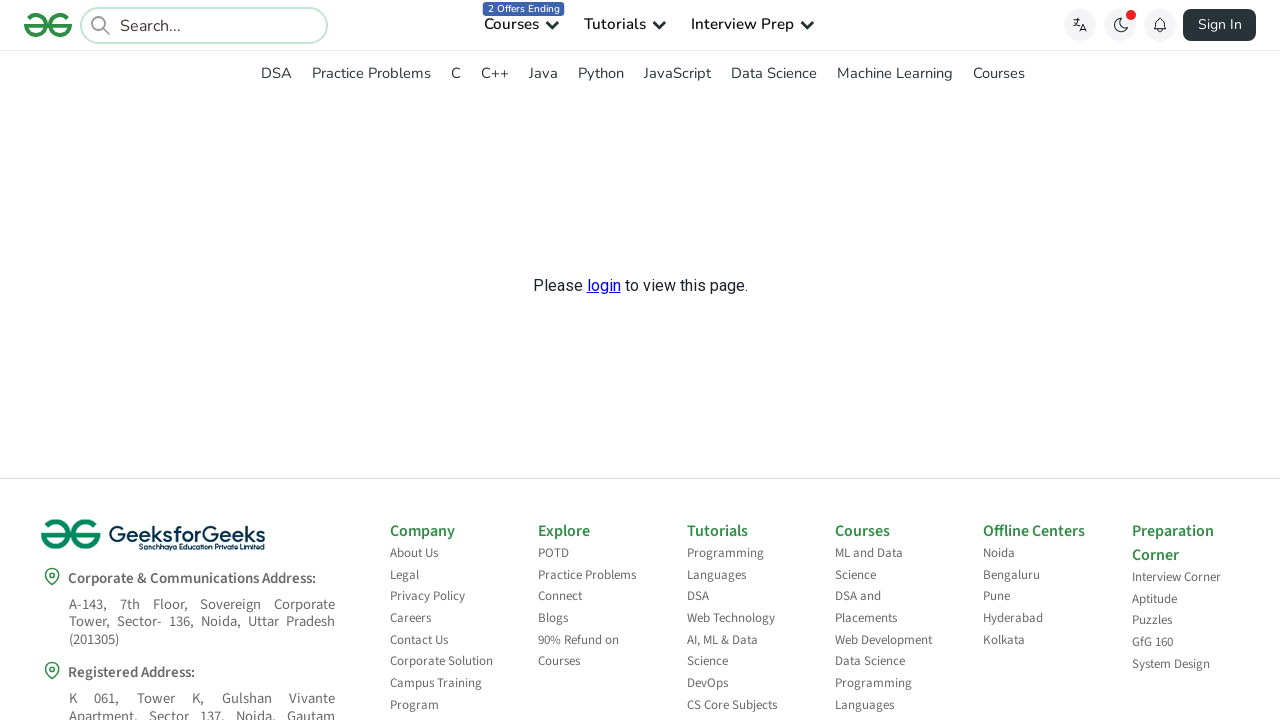

Attempted to hide dynamic element but it was not found or already hidden
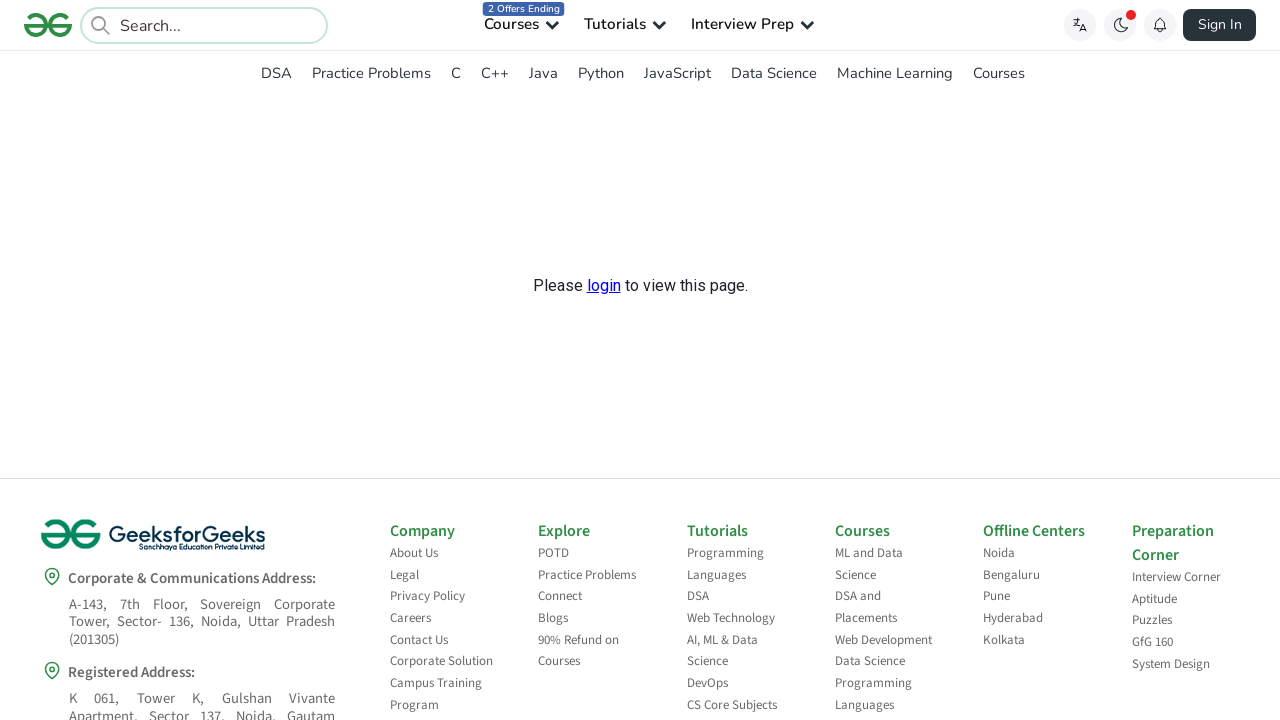

Captured final screenshot of GeeksforGeeks courses page
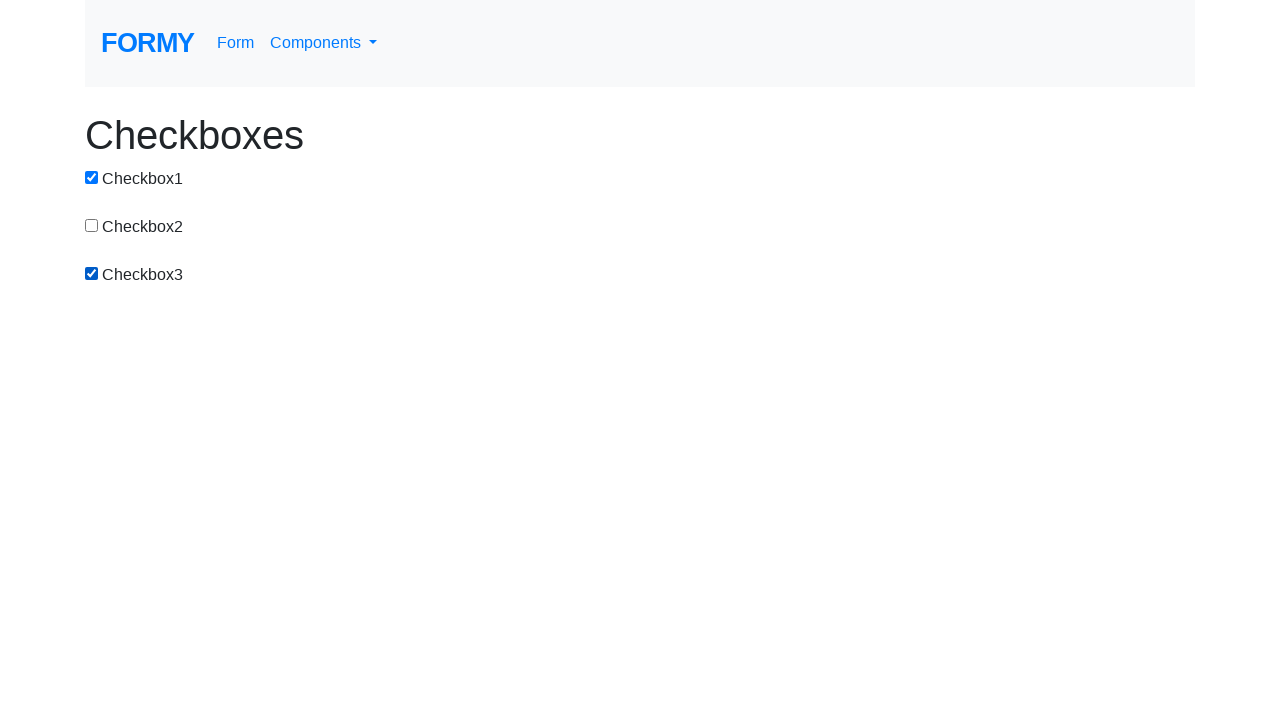

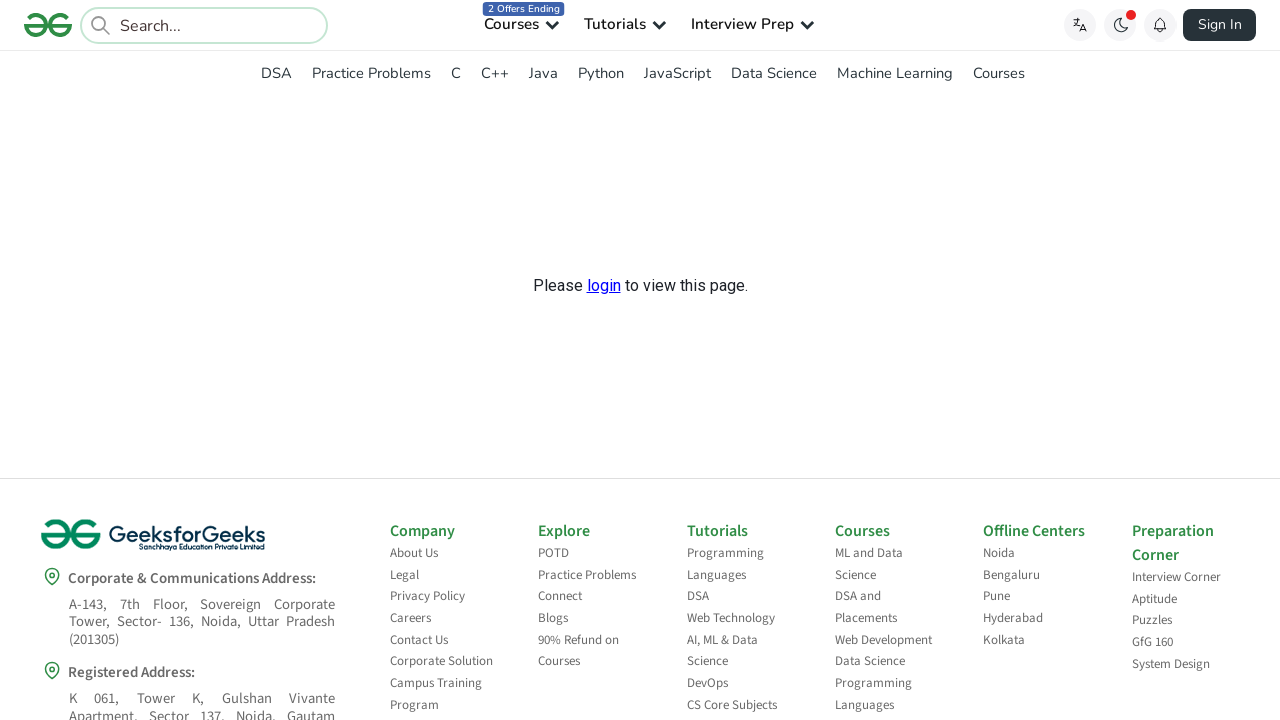